Tests the Name field validation by entering various invalid inputs (space, dash, short text) and verifying the form shows validation errors when submitted

Starting URL: https://docs.google.com/forms/d/e/1FAIpQLScVG7idLWR8sxNQygSnLuhehUNVFti0FnVviWCSjDh-JNhsMA/viewform?usp=sf_link

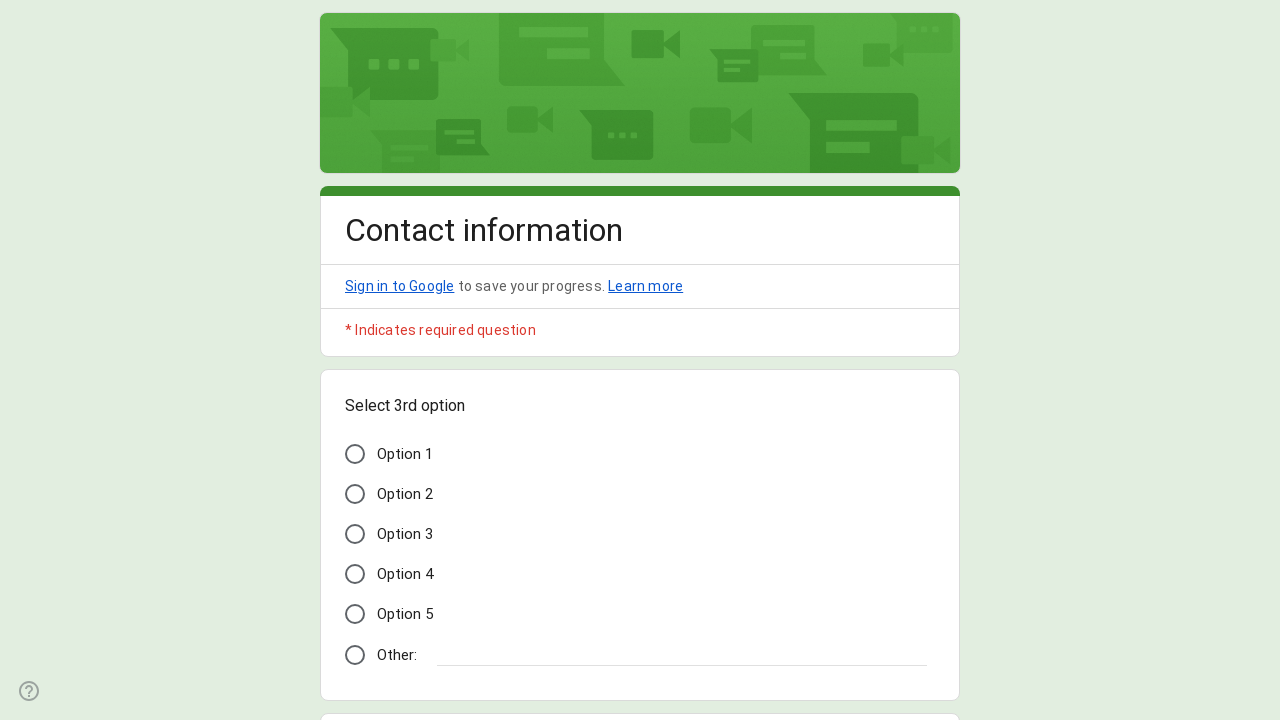

Form loaded - Submit button is visible
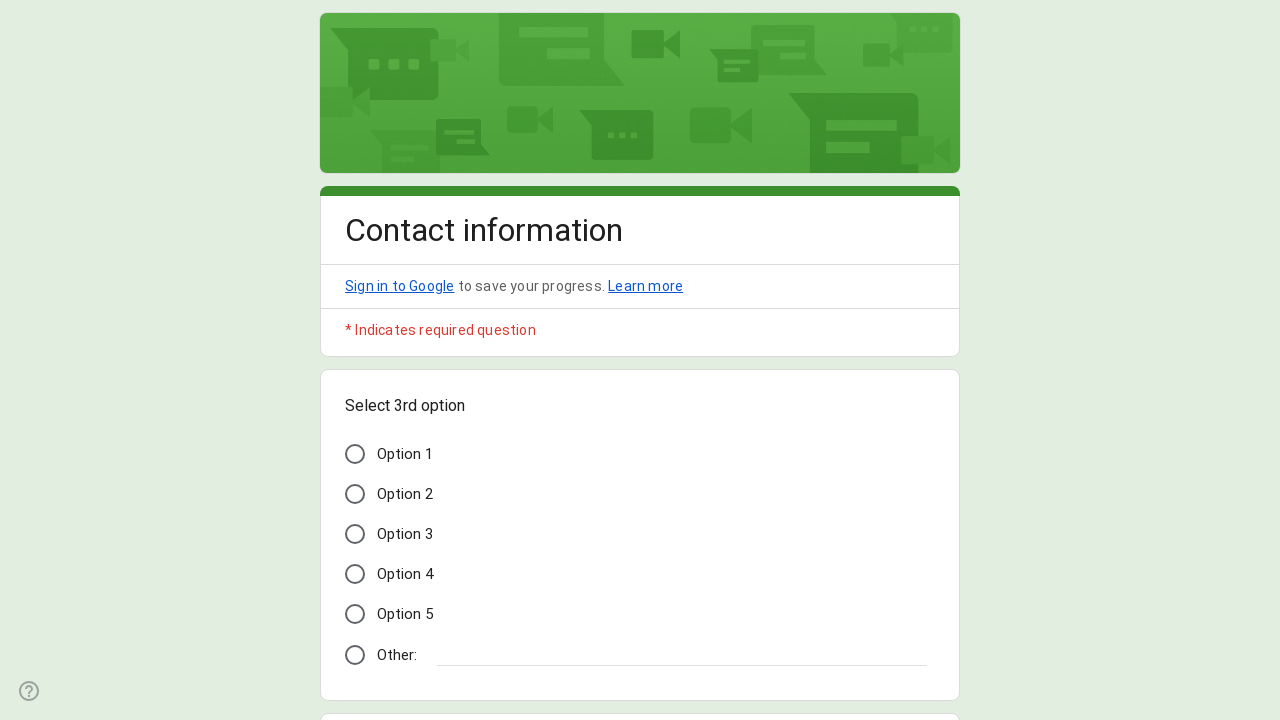

Entered ' ' in Name field on xpath=//*[@id='mG61Hd']/div[2]/div/div[2]/div[2]/div/div/div[2]/div/div[1]/div/d
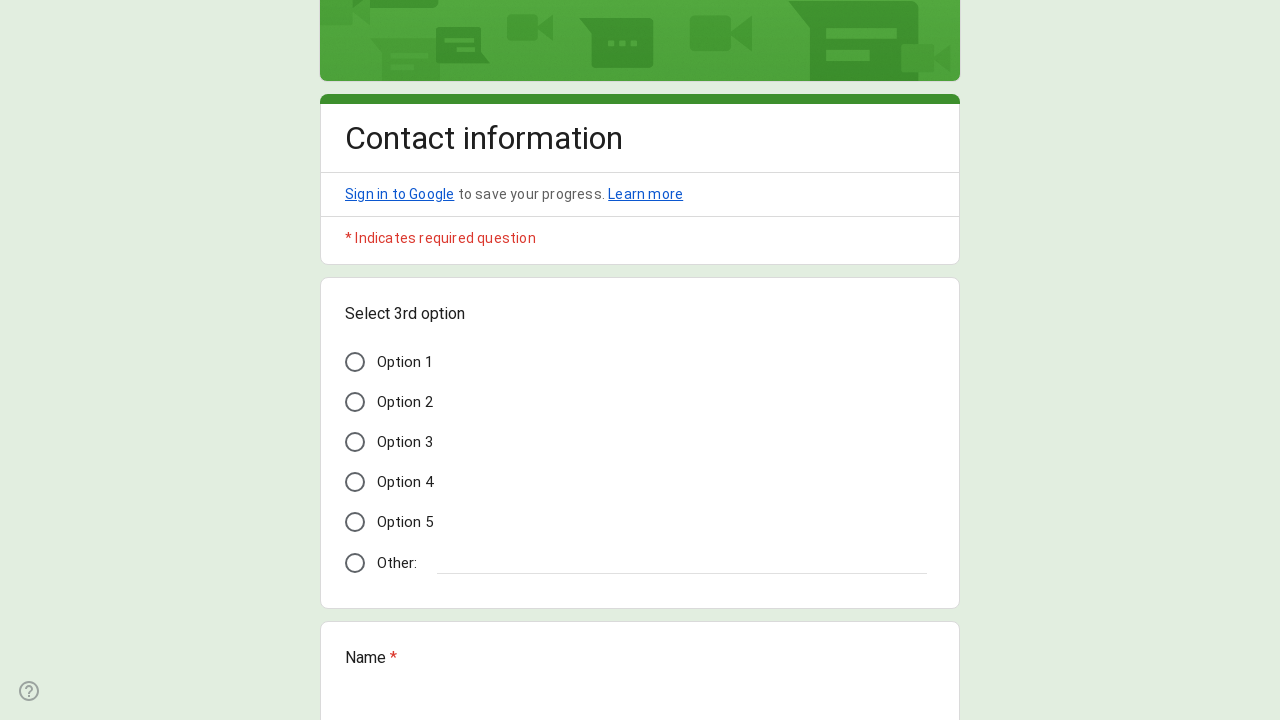

Clicked Submit button to test validation for input ' ' at (369, 533) on xpath=//*[@id='mG61Hd']/div[2]/div/div[3]/div[1]/div/div/span
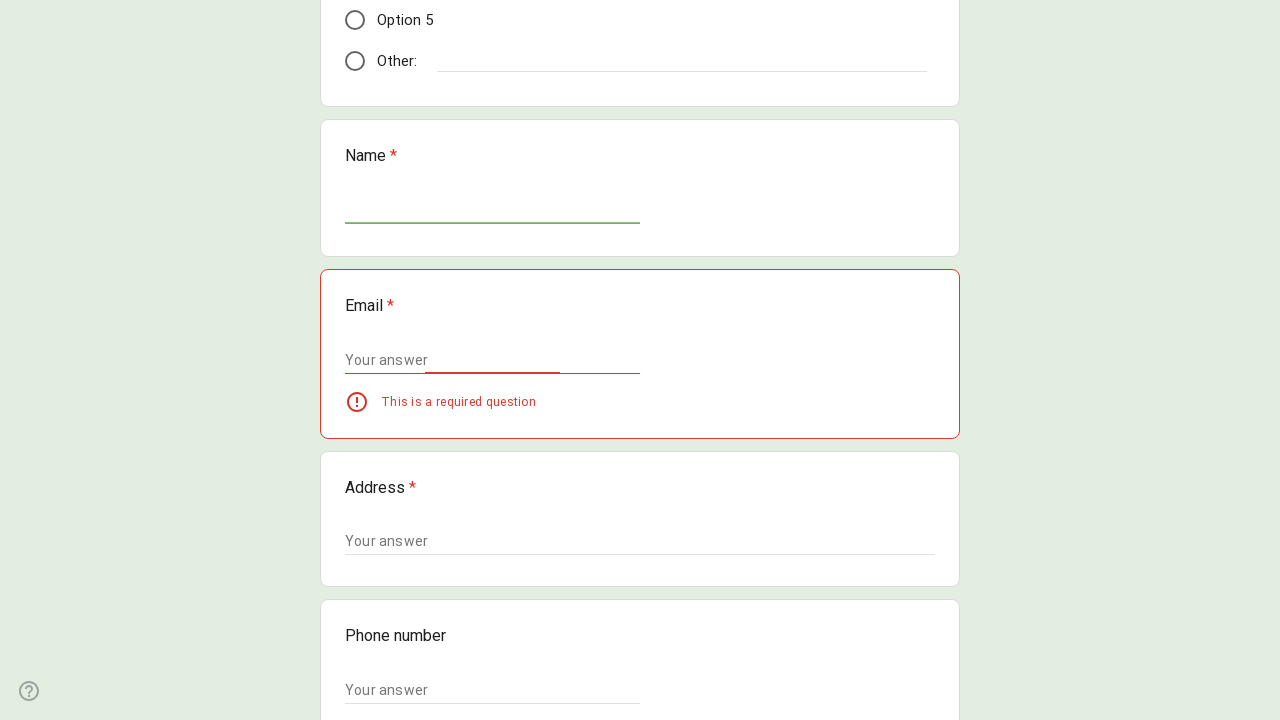

Waited for validation error to appear
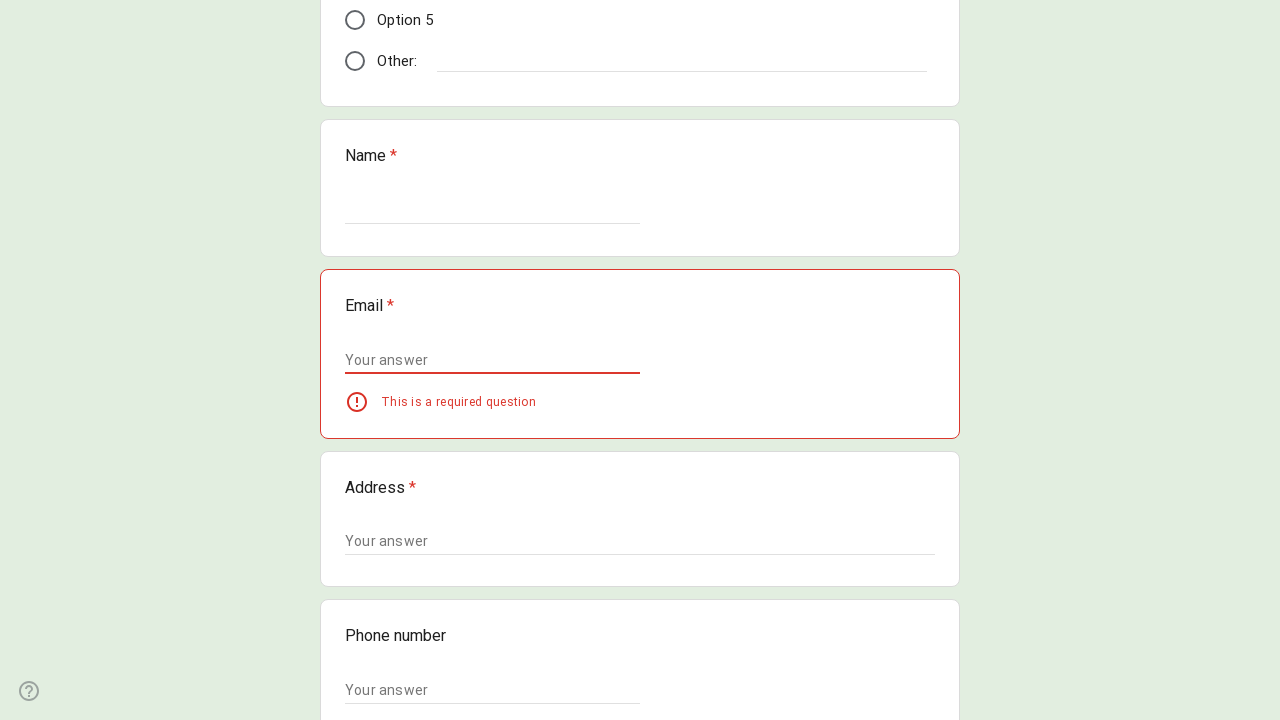

Cleared Name field for next test iteration on xpath=//*[@id='mG61Hd']/div[2]/div/div[2]/div[2]/div/div/div[2]/div/div[1]/div/d
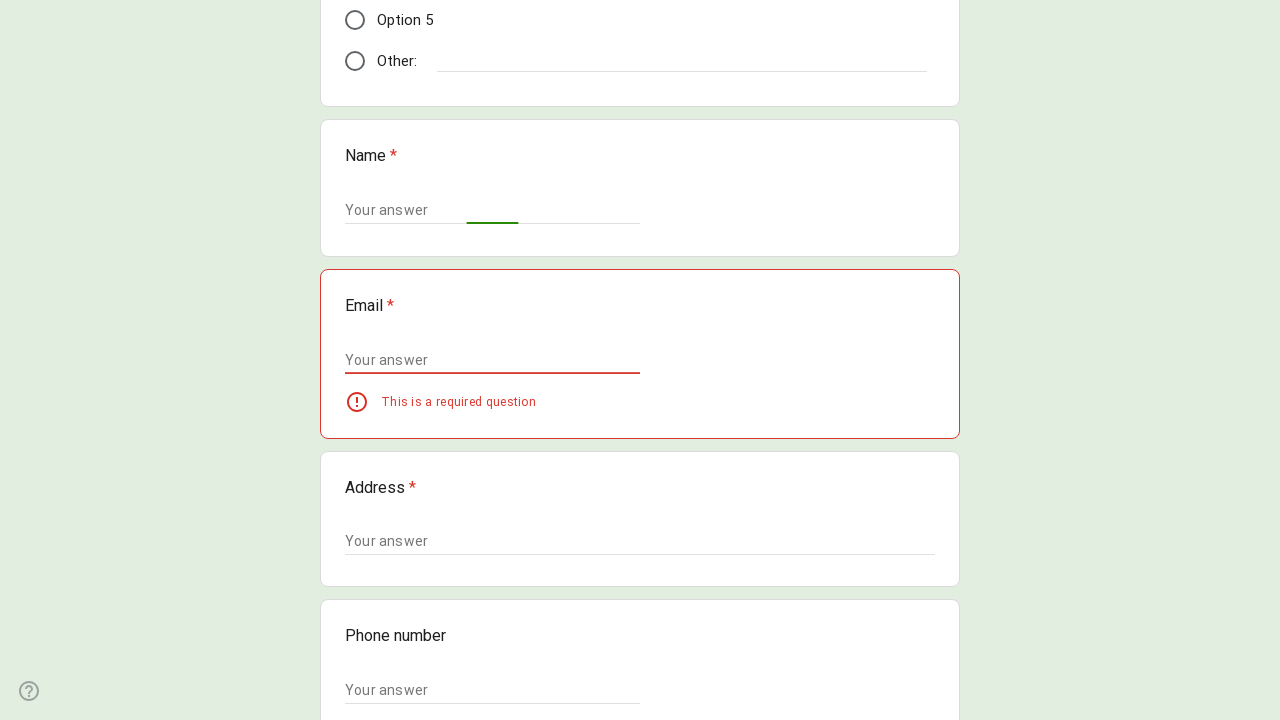

Entered '-' in Name field on xpath=//*[@id='mG61Hd']/div[2]/div/div[2]/div[2]/div/div/div[2]/div/div[1]/div/d
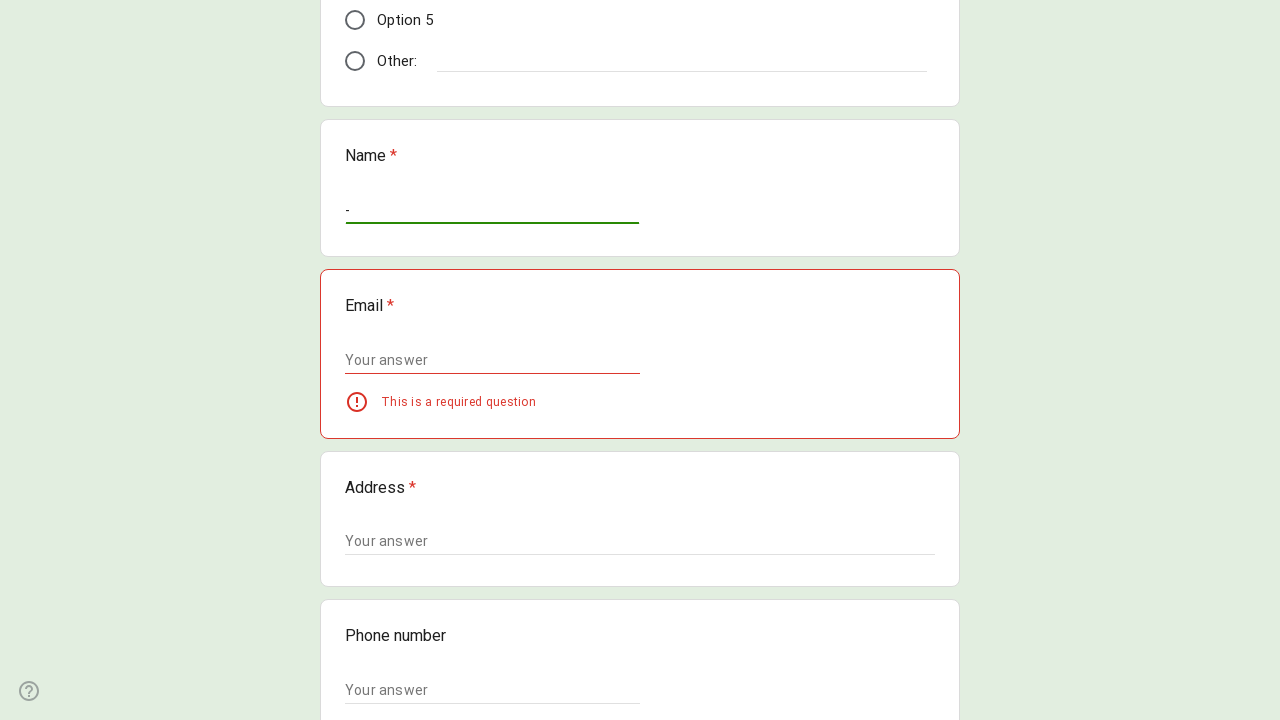

Clicked Submit button to test validation for input '-' at (369, 533) on xpath=//*[@id='mG61Hd']/div[2]/div/div[3]/div[1]/div/div/span
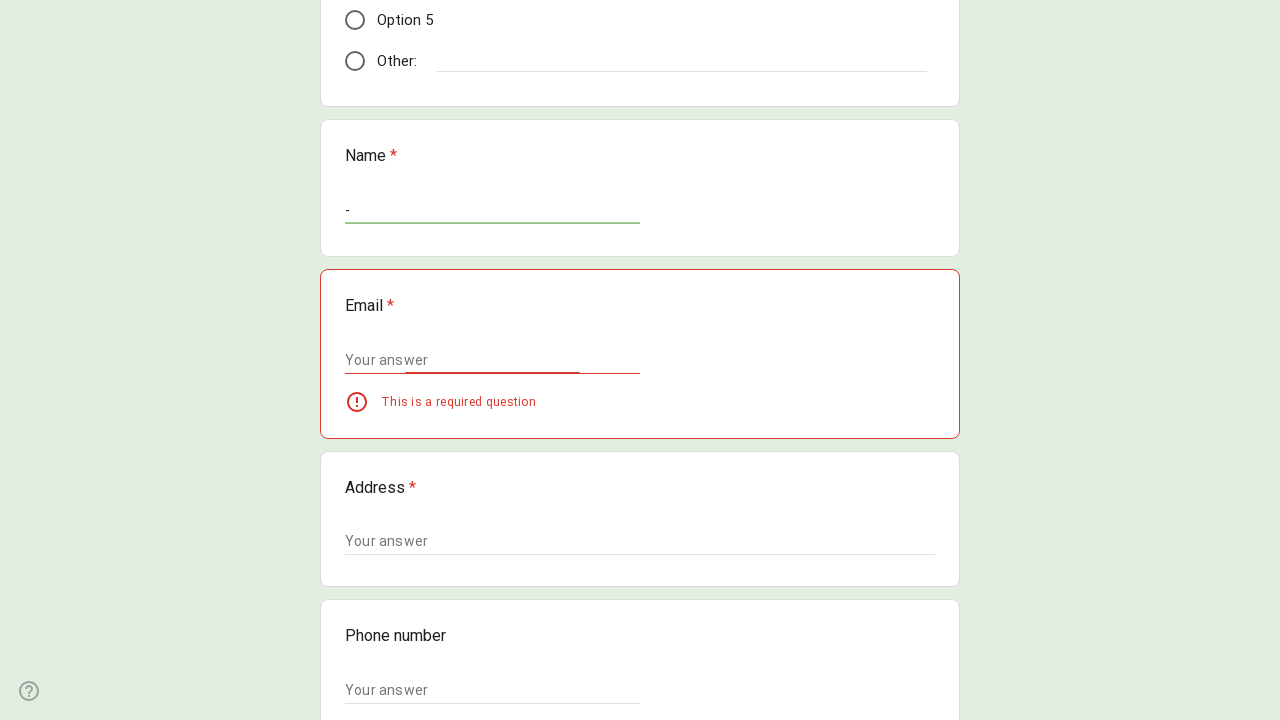

Waited for validation error to appear
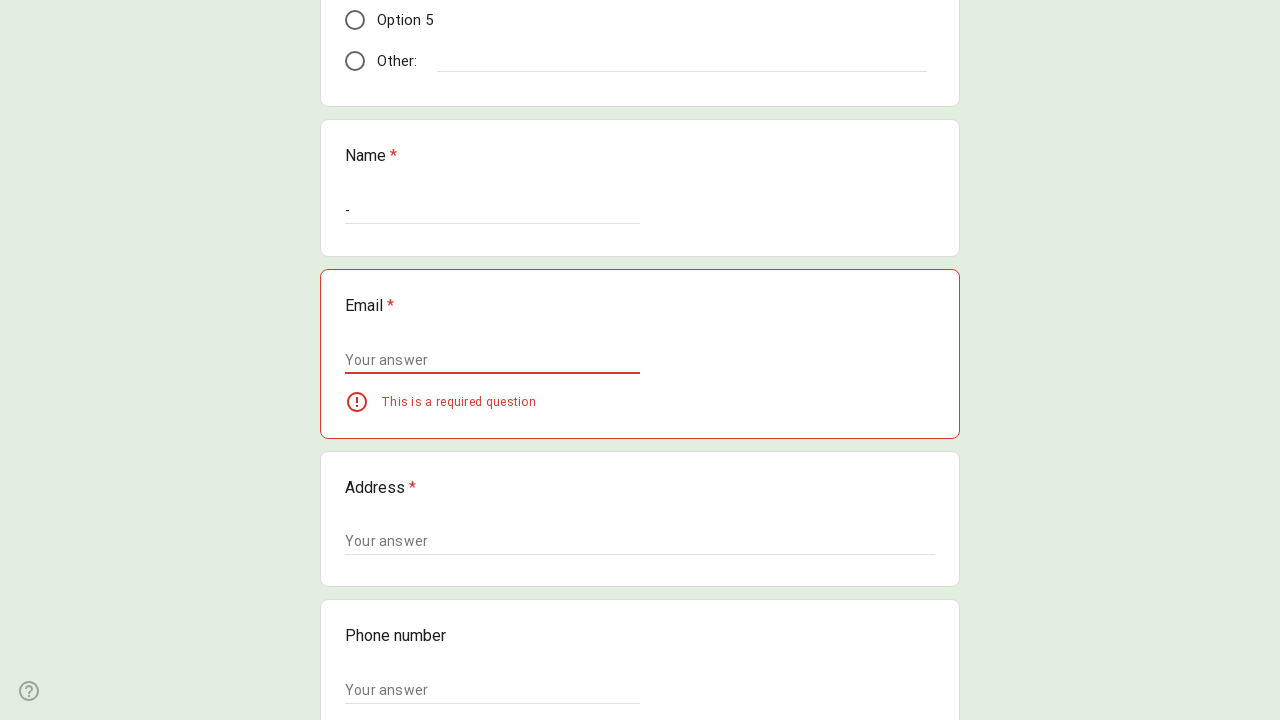

Cleared Name field for next test iteration on xpath=//*[@id='mG61Hd']/div[2]/div/div[2]/div[2]/div/div/div[2]/div/div[1]/div/d
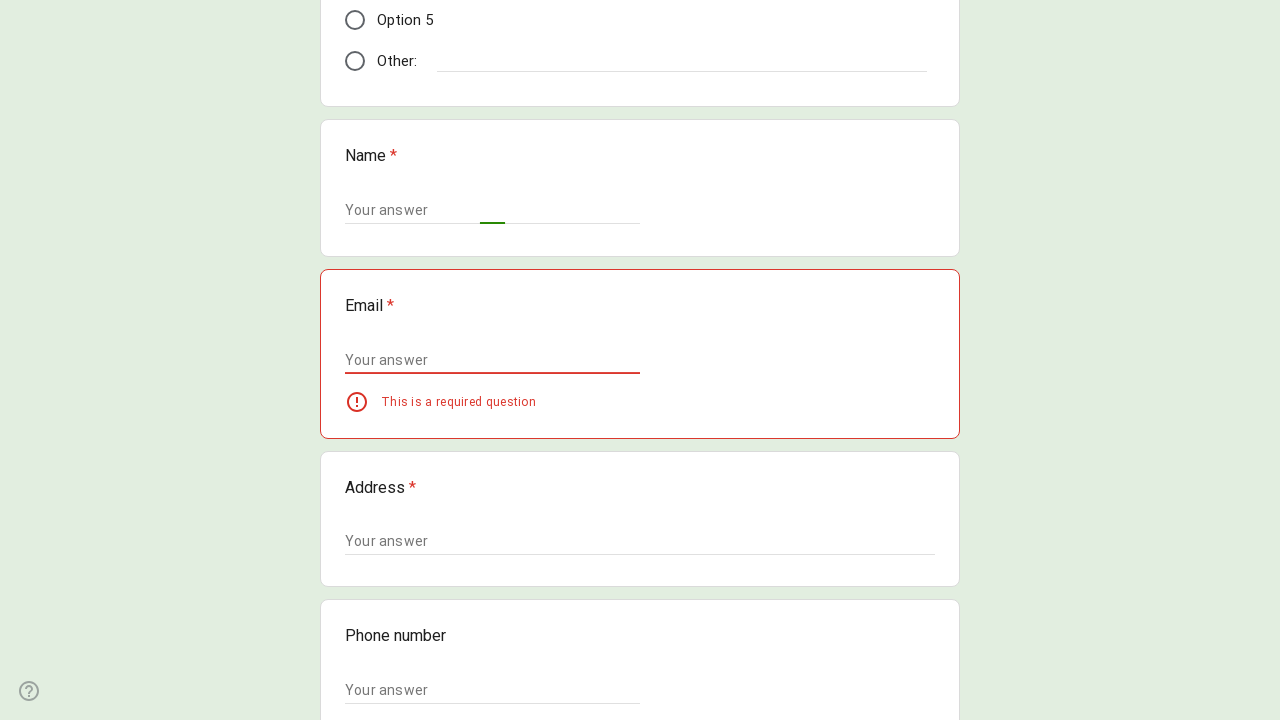

Entered 'Shy' in Name field on xpath=//*[@id='mG61Hd']/div[2]/div/div[2]/div[2]/div/div/div[2]/div/div[1]/div/d
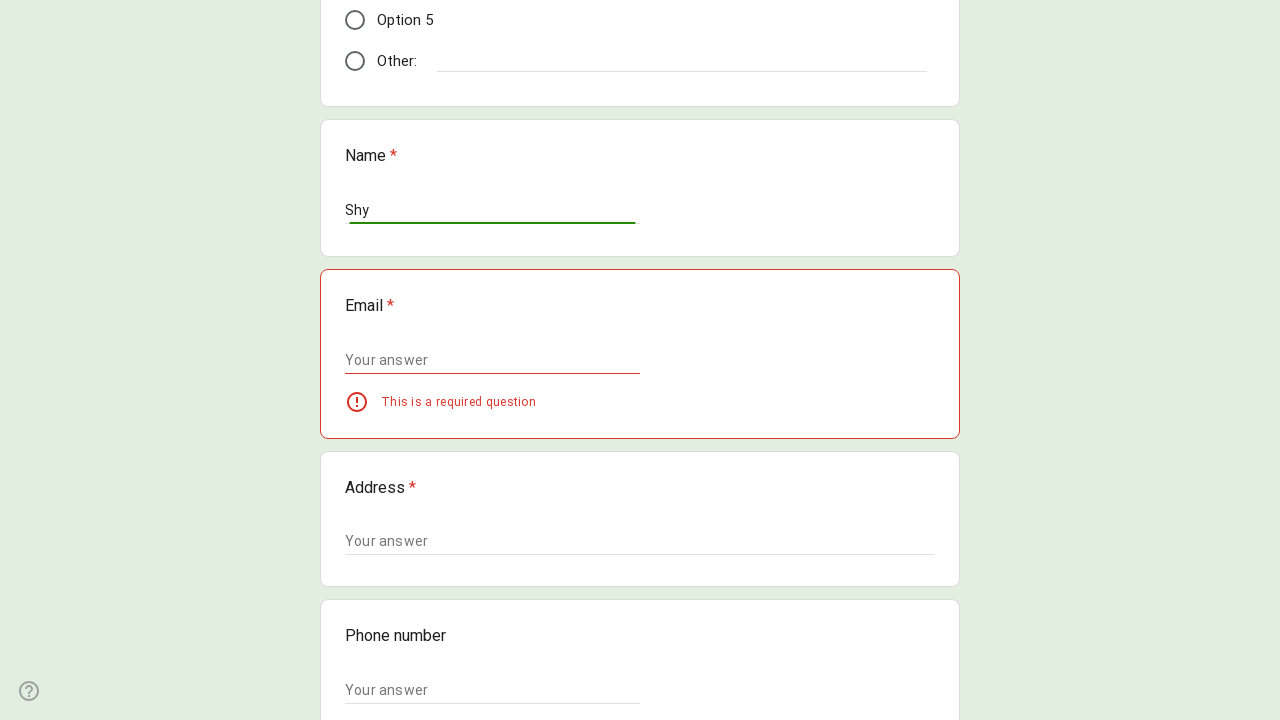

Clicked Submit button to test validation for input 'Shy' at (369, 533) on xpath=//*[@id='mG61Hd']/div[2]/div/div[3]/div[1]/div/div/span
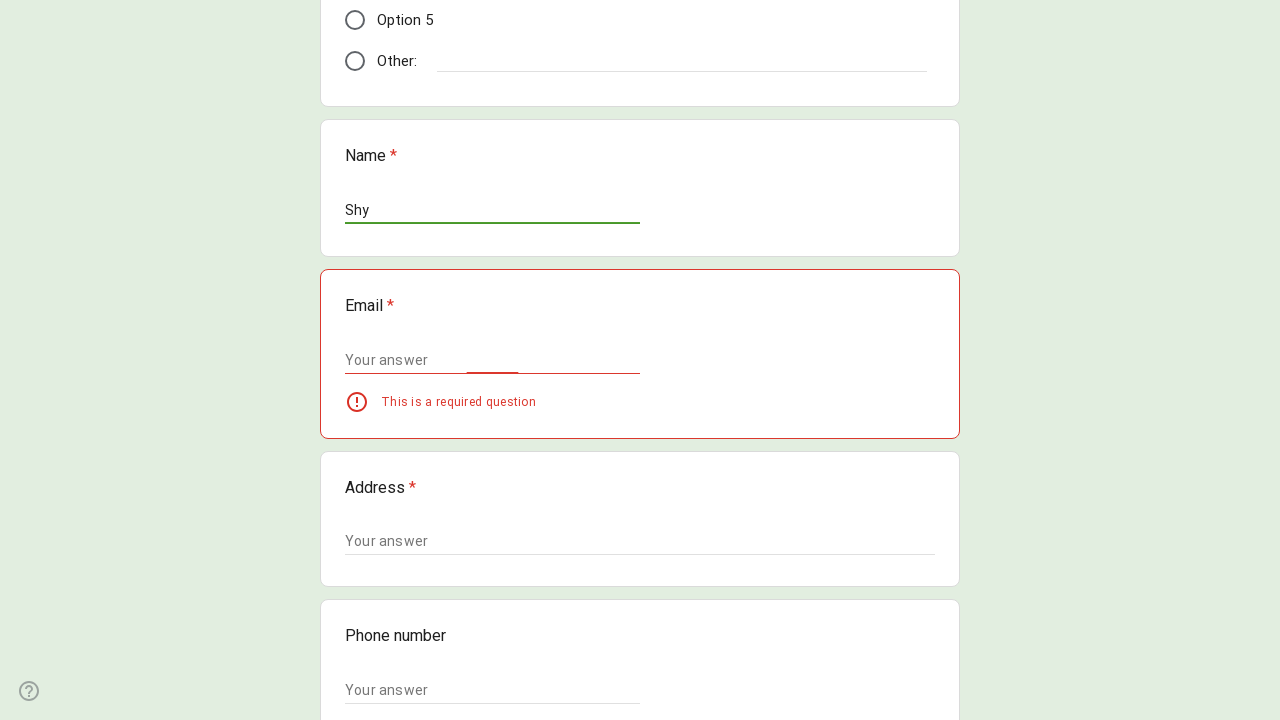

Waited for validation error to appear
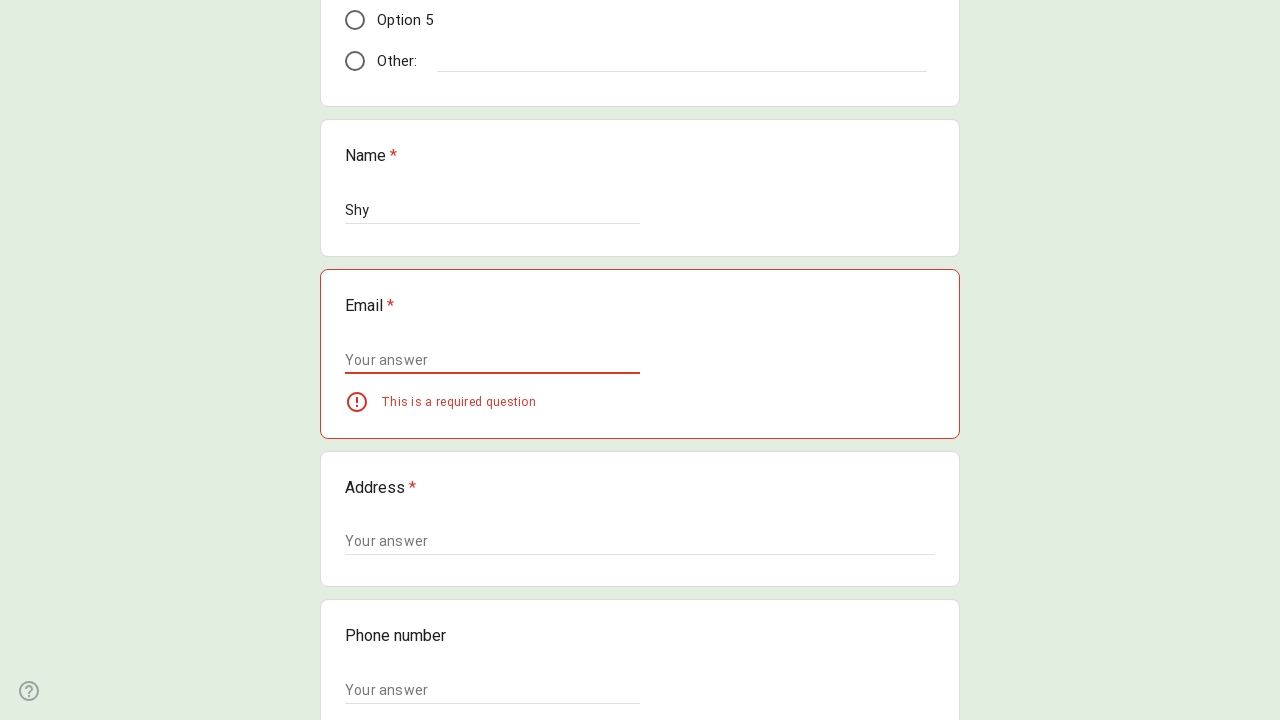

Cleared Name field for next test iteration on xpath=//*[@id='mG61Hd']/div[2]/div/div[2]/div[2]/div/div/div[2]/div/div[1]/div/d
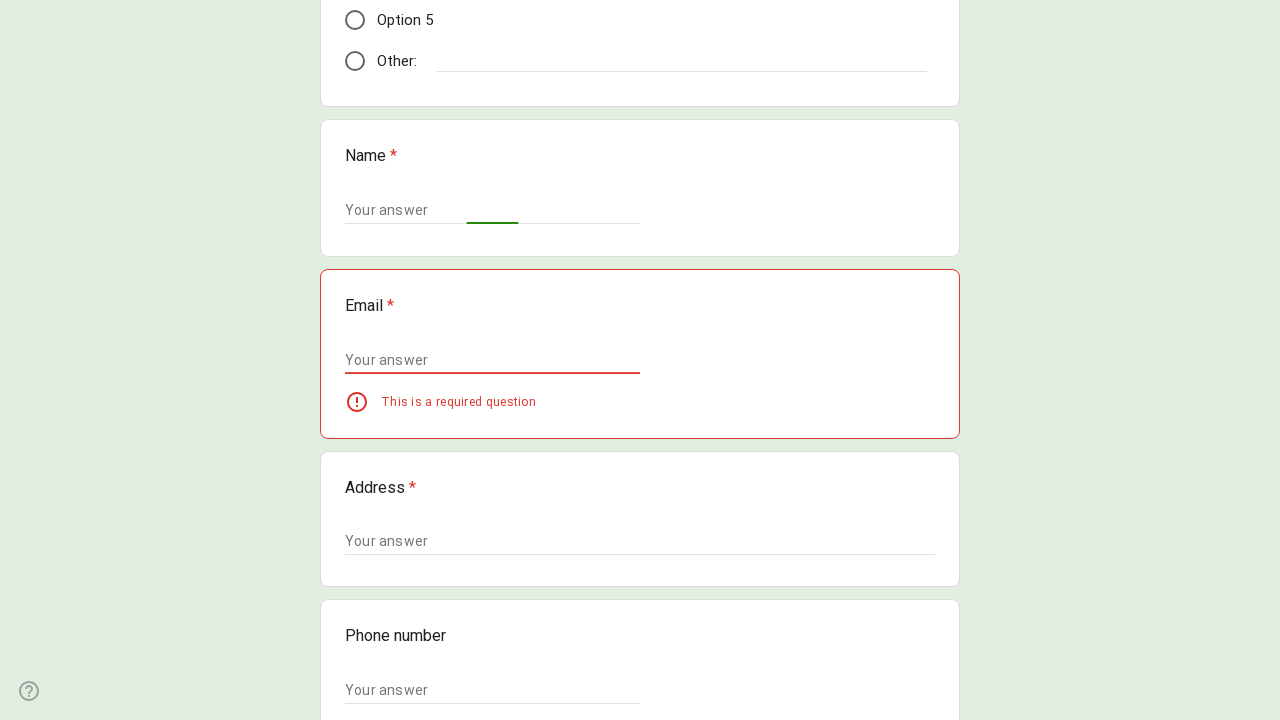

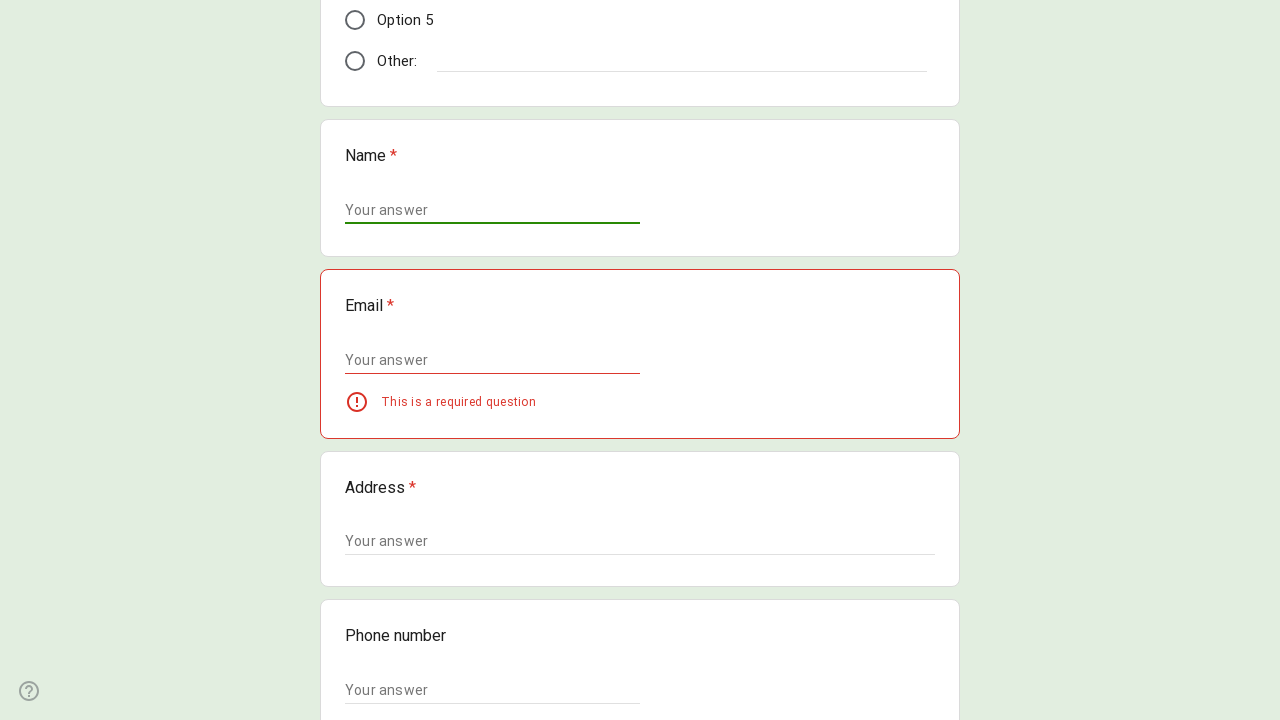